Tests the search functionality by opening the search dialog, entering a query for "locator", and clicking on the Locators result link

Starting URL: https://playwright.dev/

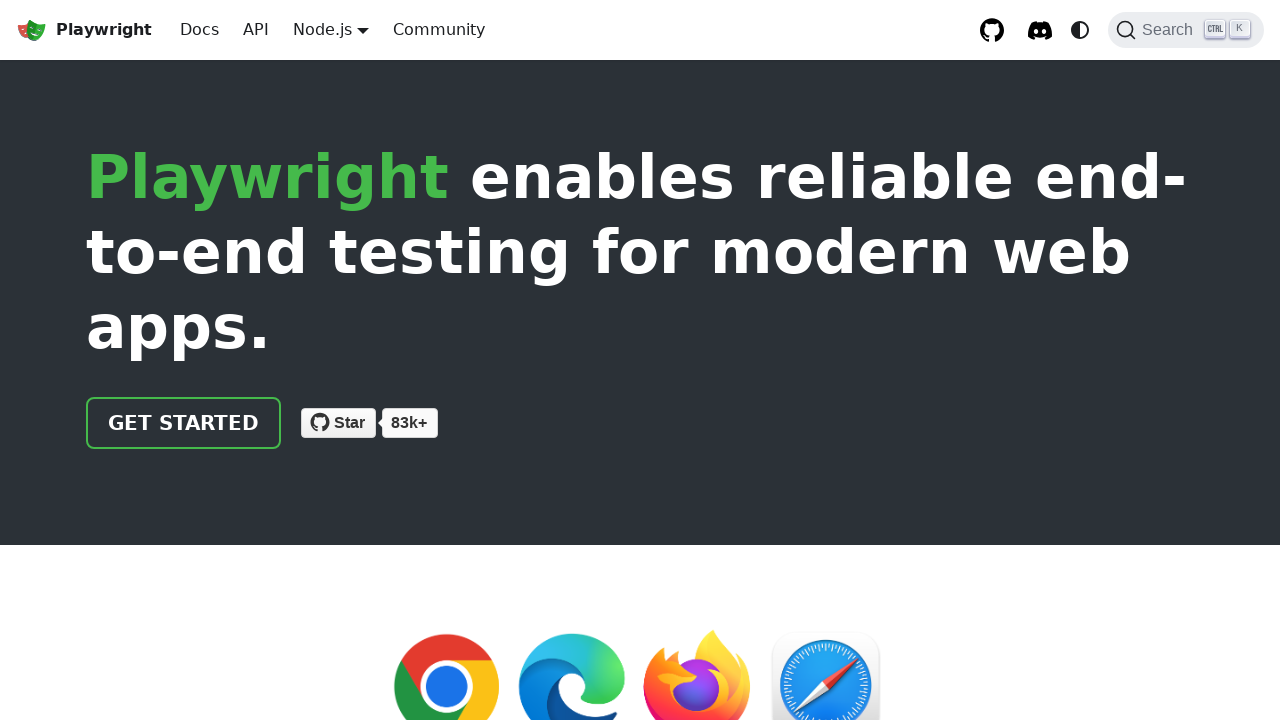

Clicked the Search button to open search dialog at (1186, 30) on internal:role=button[name="Search"i]
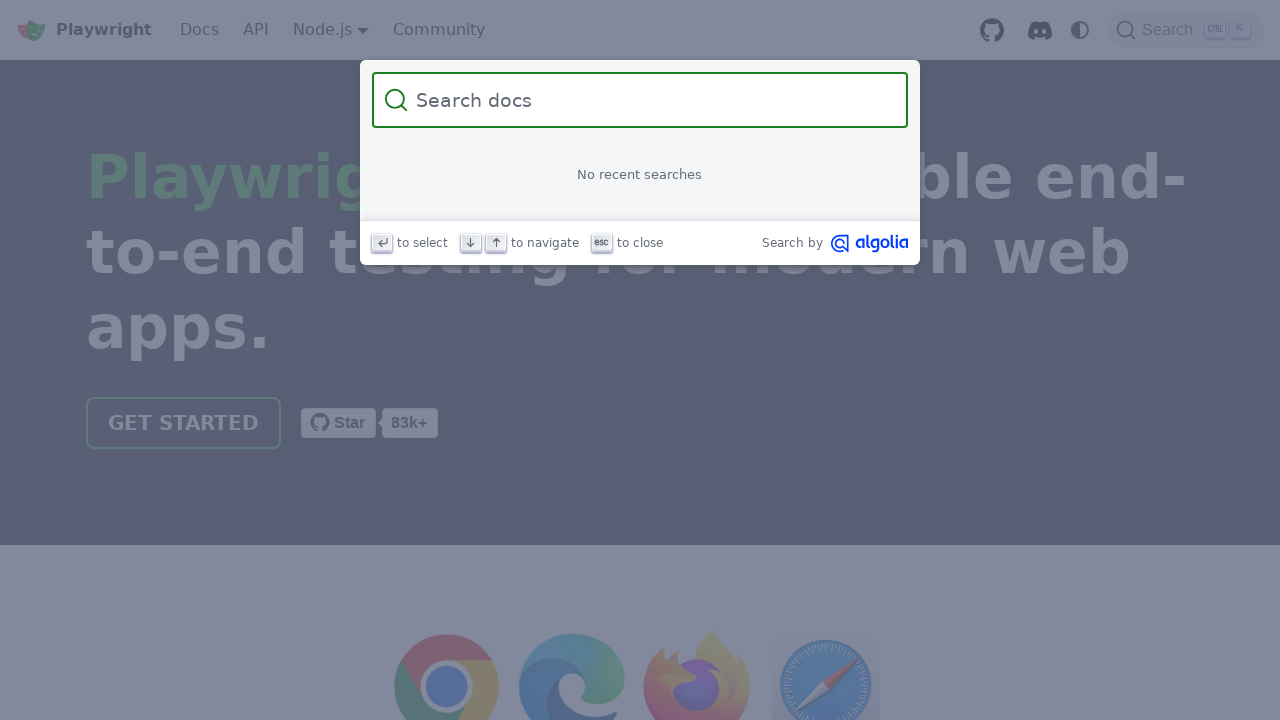

Entered 'locator' in the search box on internal:role=searchbox[name="Search"i]
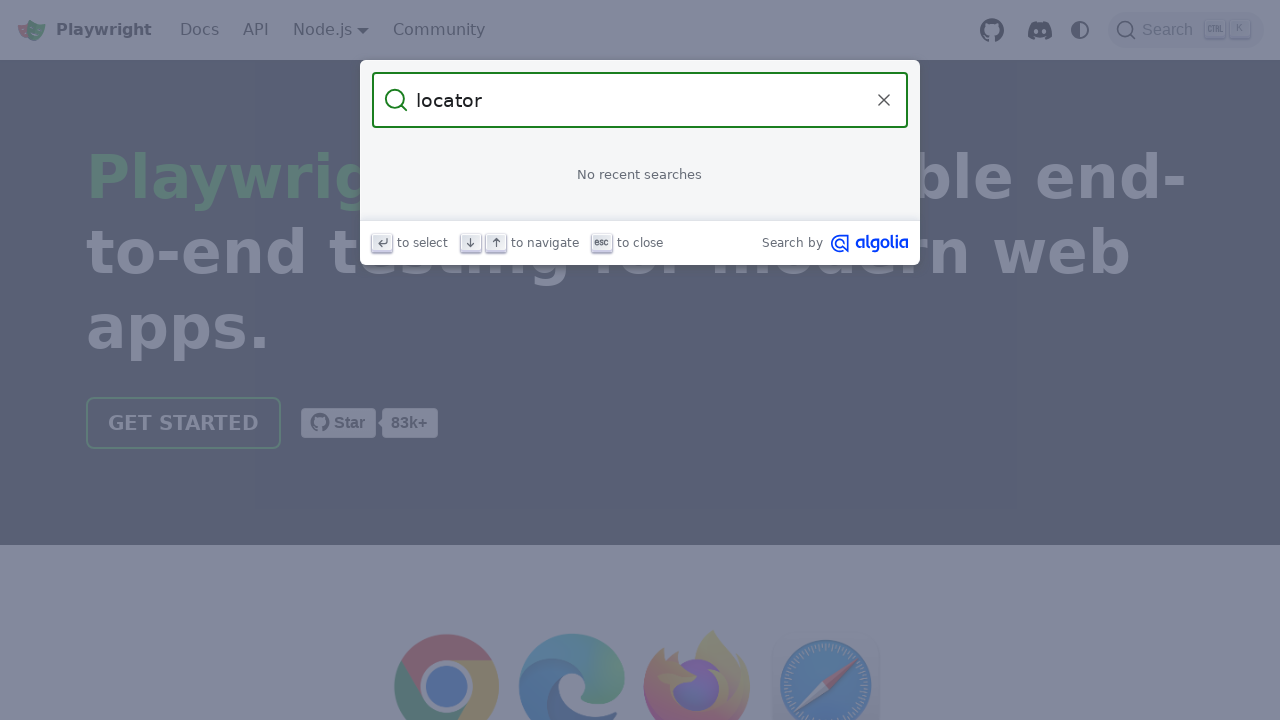

Clicked on the 'Locators' result link at (640, 196) on internal:role=link[name="Locators"s]
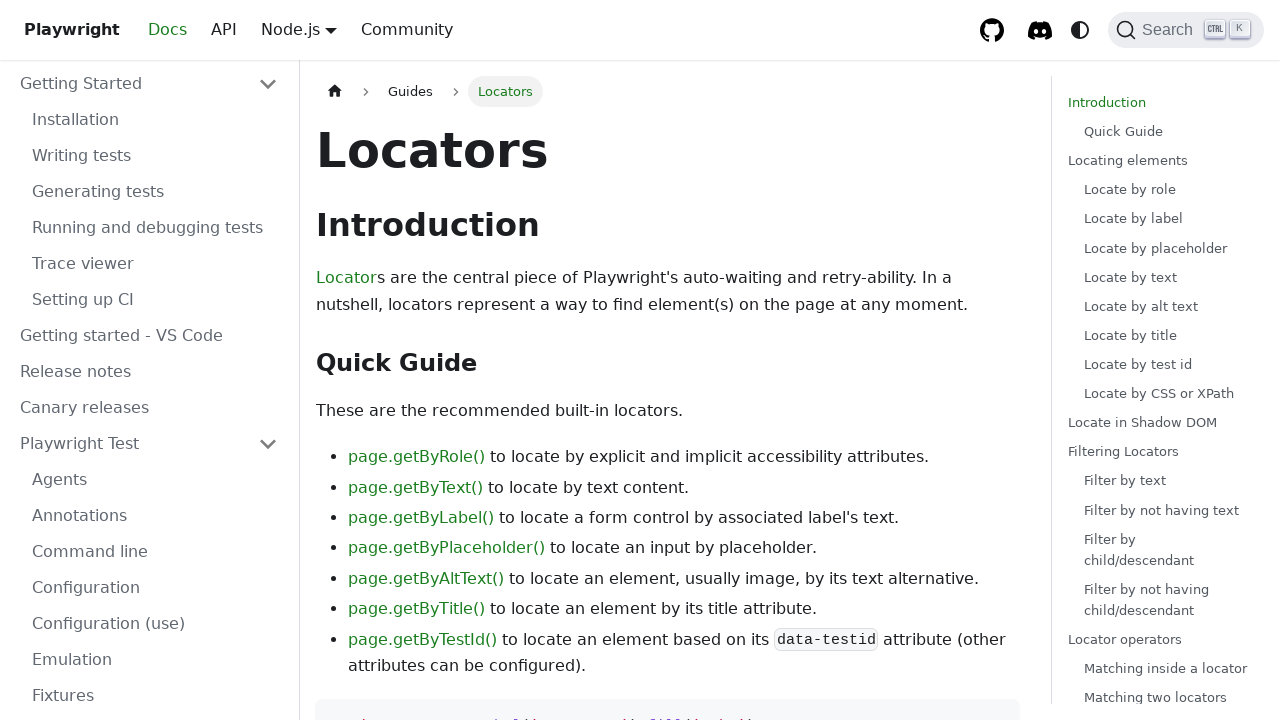

Navigation completed and network idle
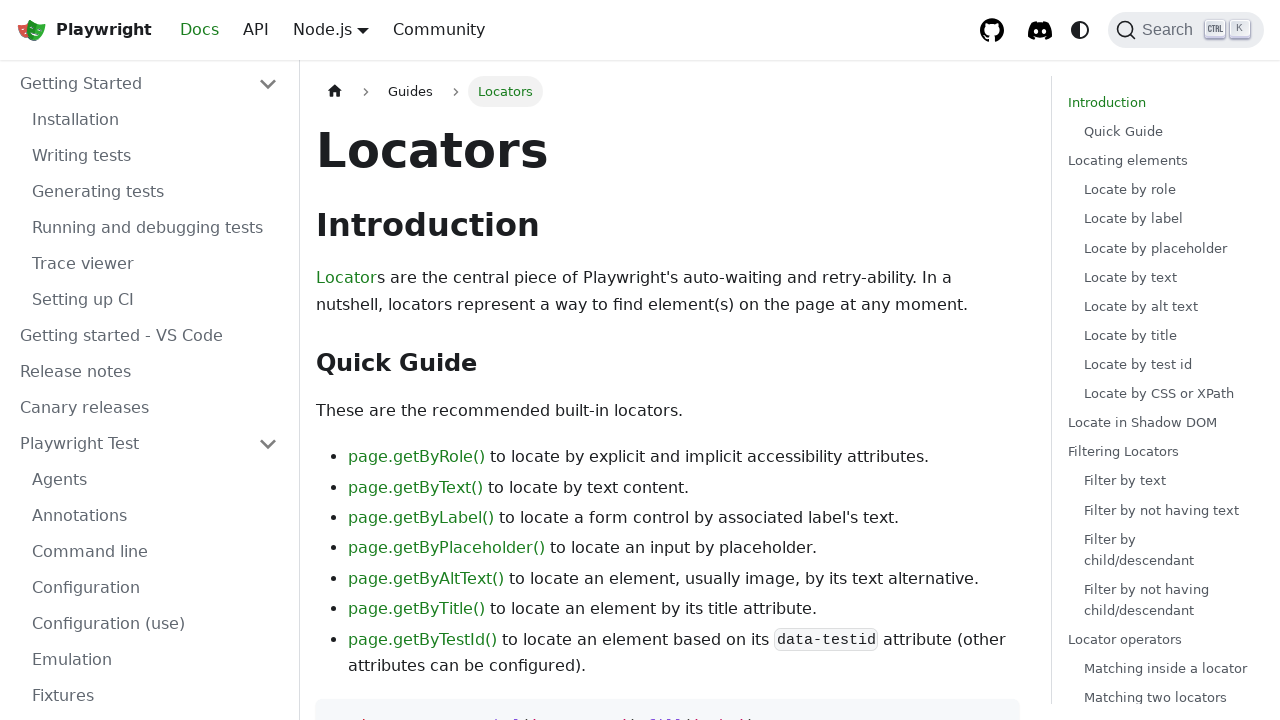

Verified that URL contains 'locator'
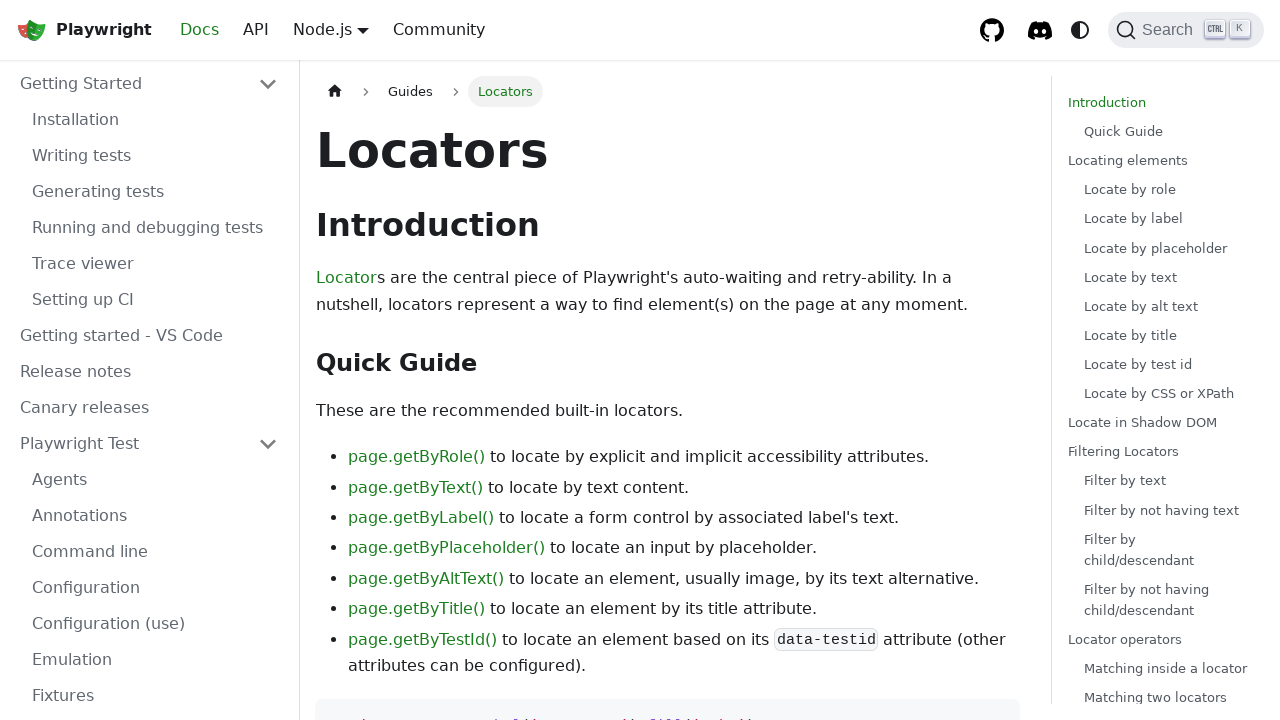

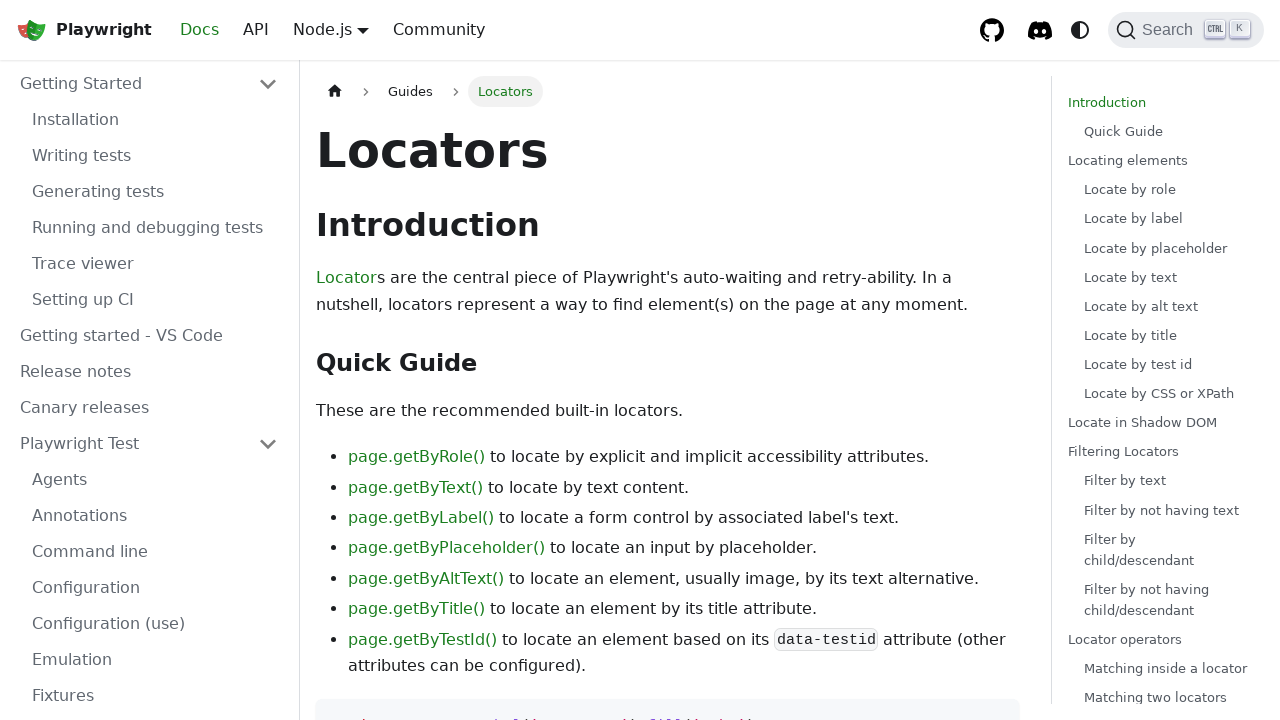